Navigates through an Angular demo application to browse products, select Selenium course, and add it to cart

Starting URL: https://rahulshettyacademy.com/angularAppdemo/

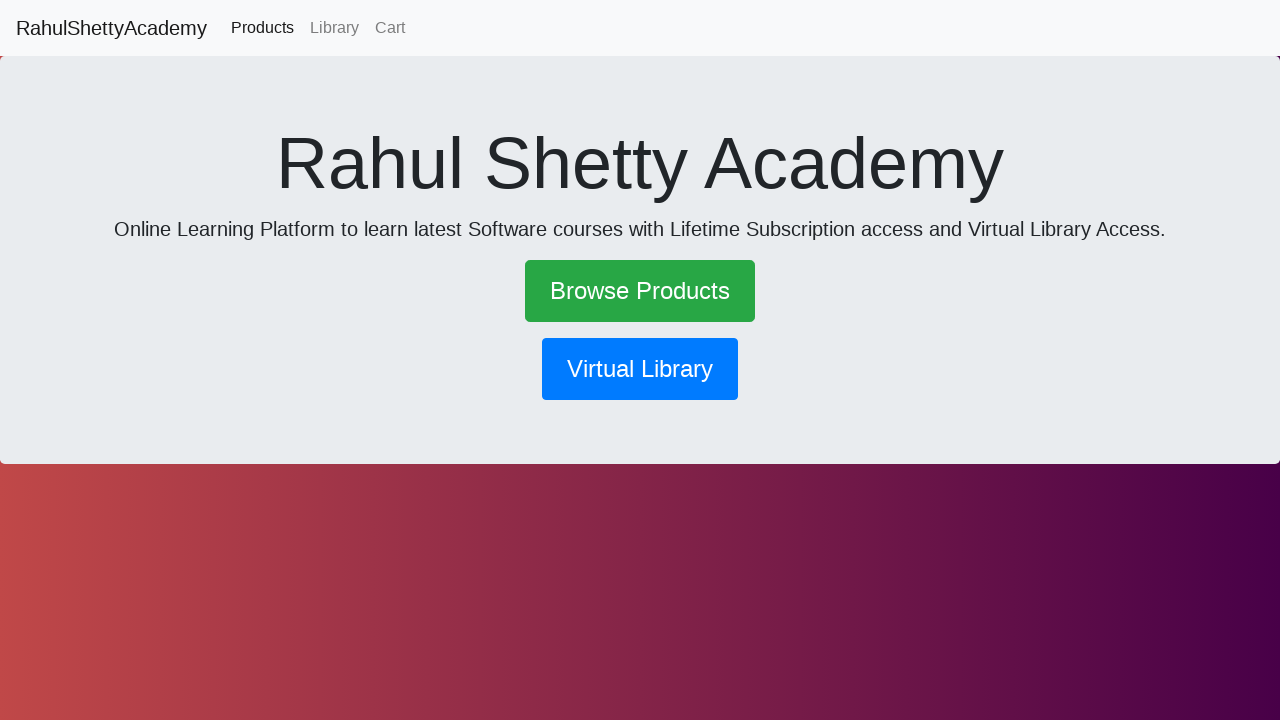

Clicked Browse Products link at (640, 291) on a:has-text('Browse Products')
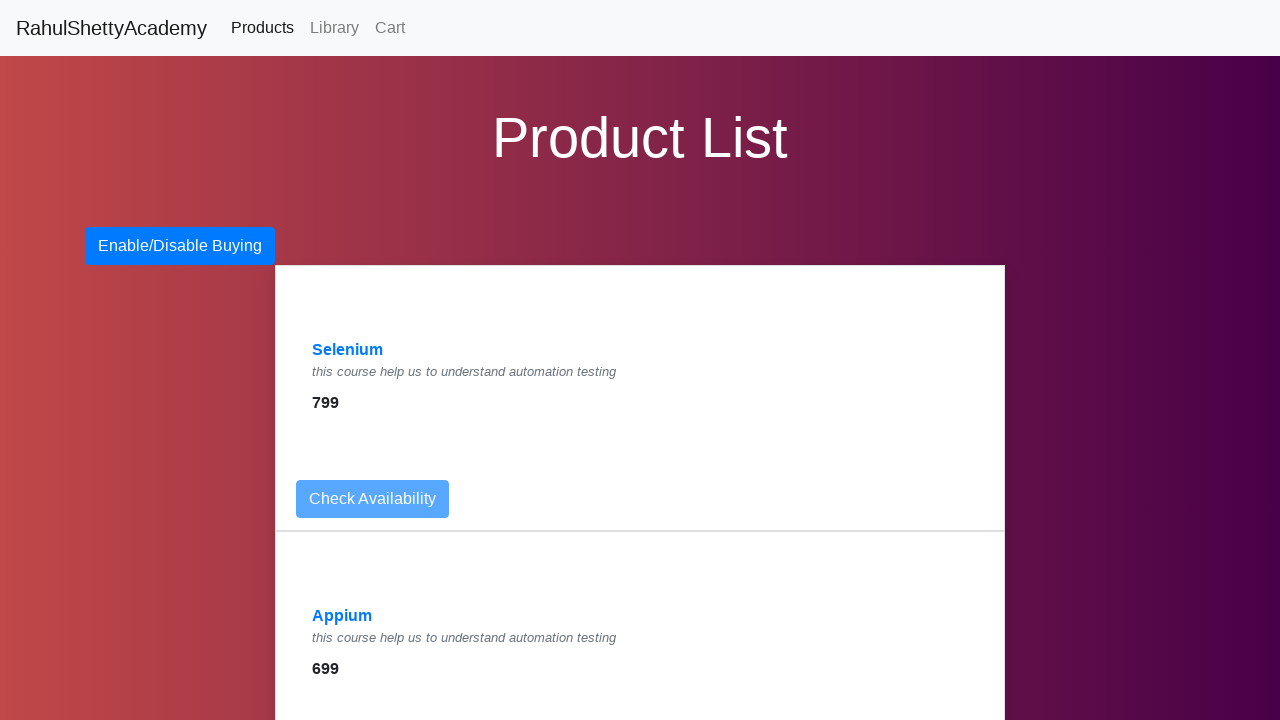

Clicked Selenium product link at (348, 350) on a:has-text('Selenium')
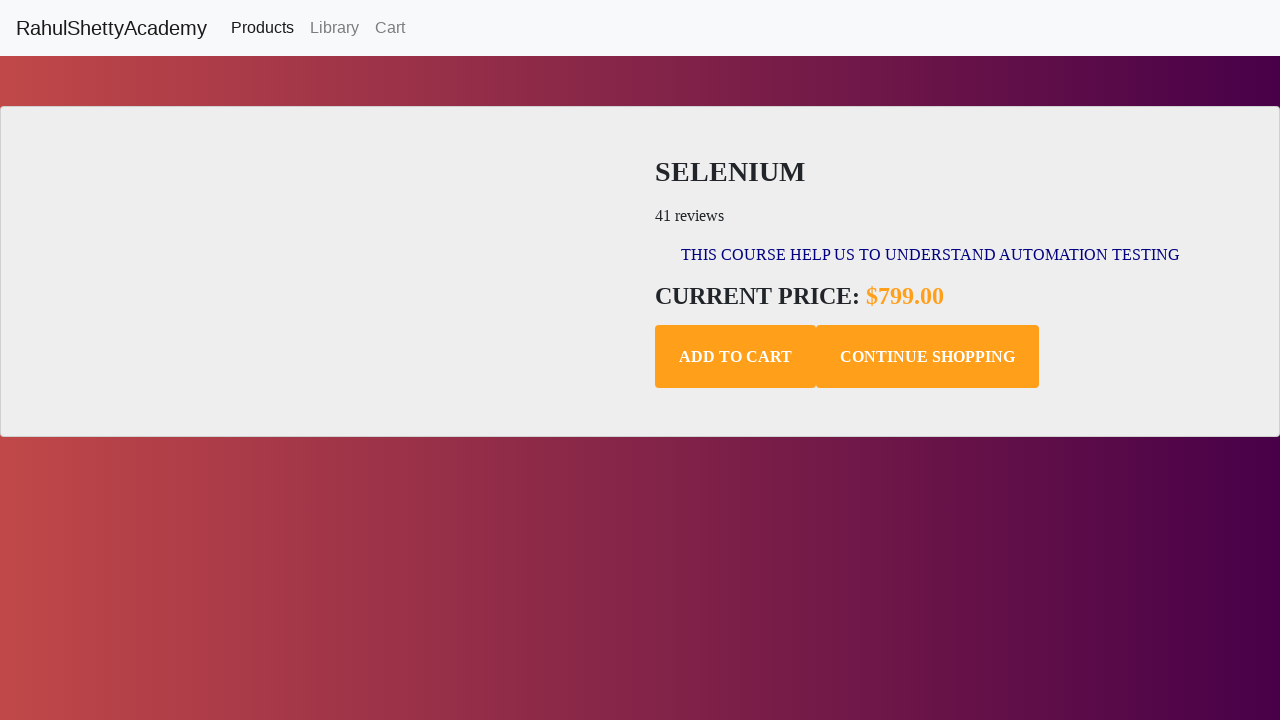

Clicked Add to Cart button at (736, 357) on .add-to-cart
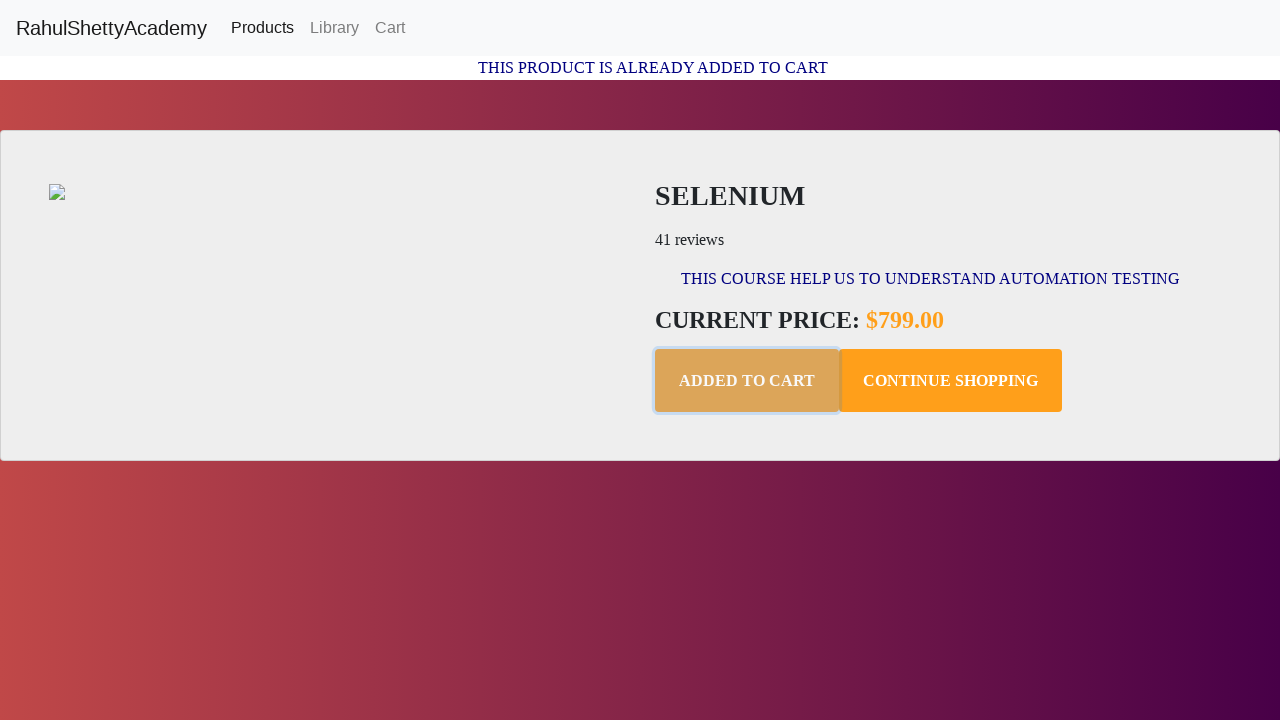

Confirmation message appeared
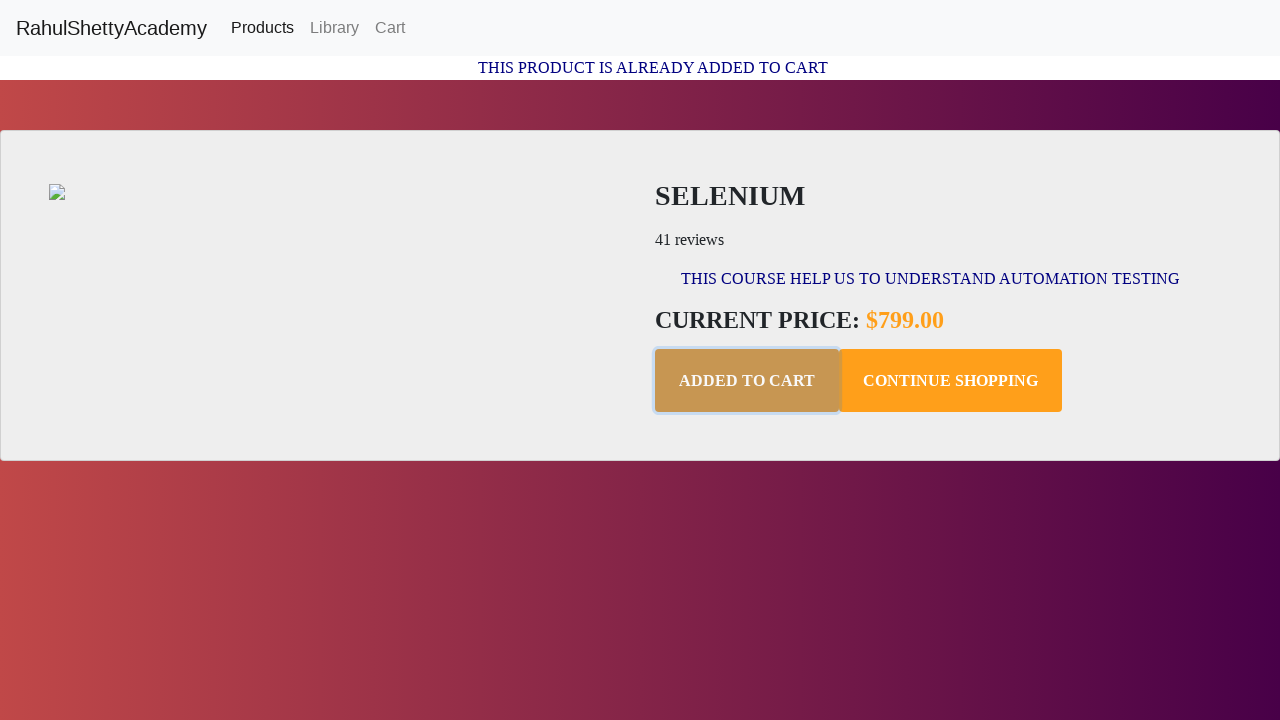

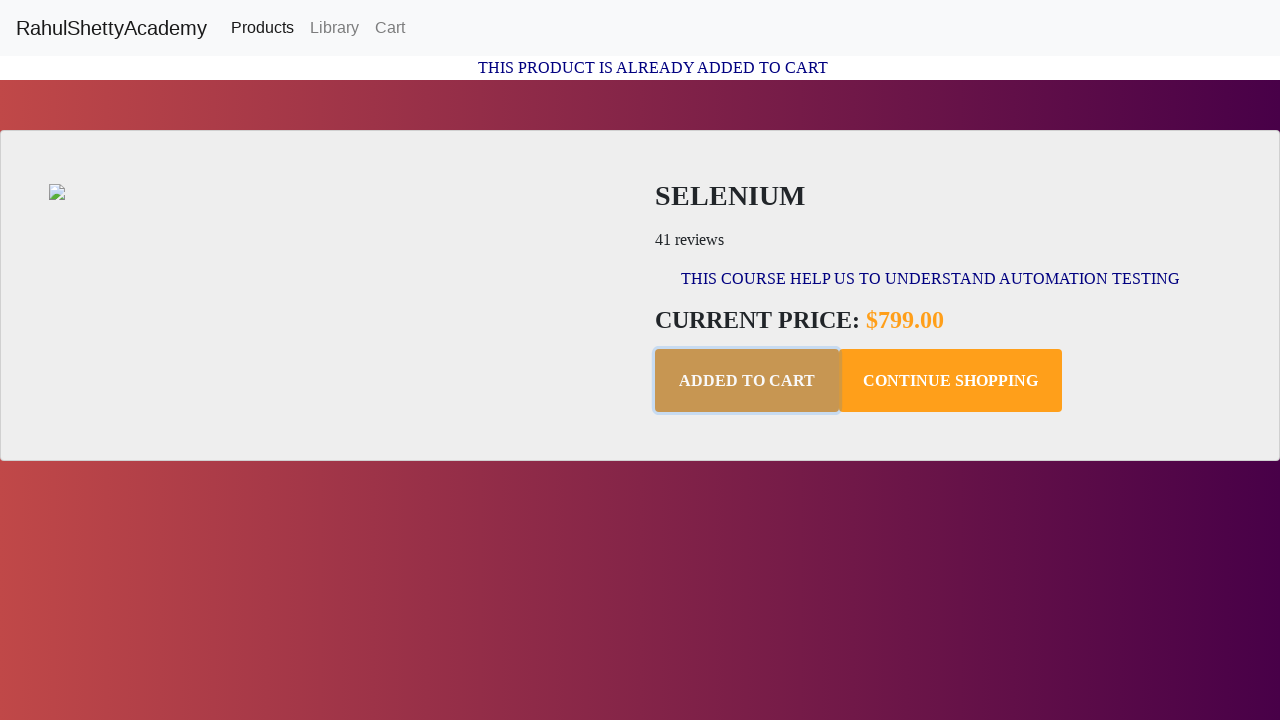